Navigates to linuxhint.com and verifies the page loads by checking the title

Starting URL: https://www.linuxhint.com

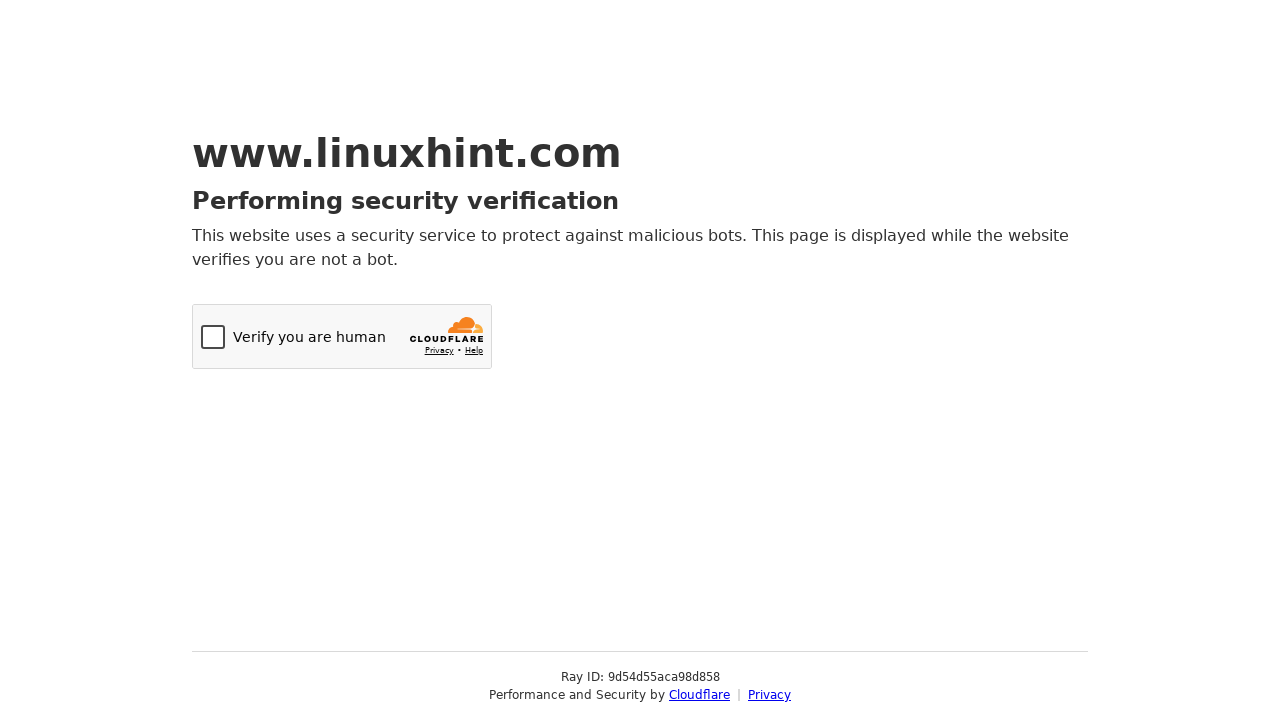

Navigated to https://www.linuxhint.com
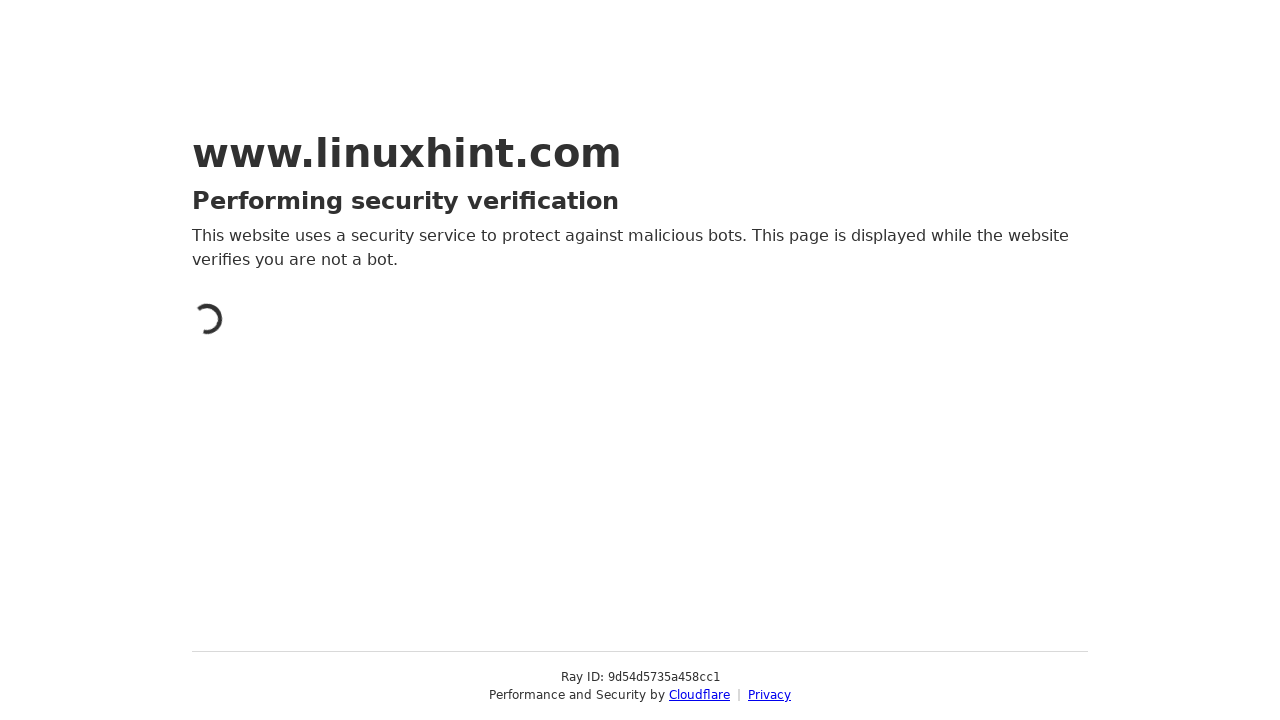

Page DOM content loaded
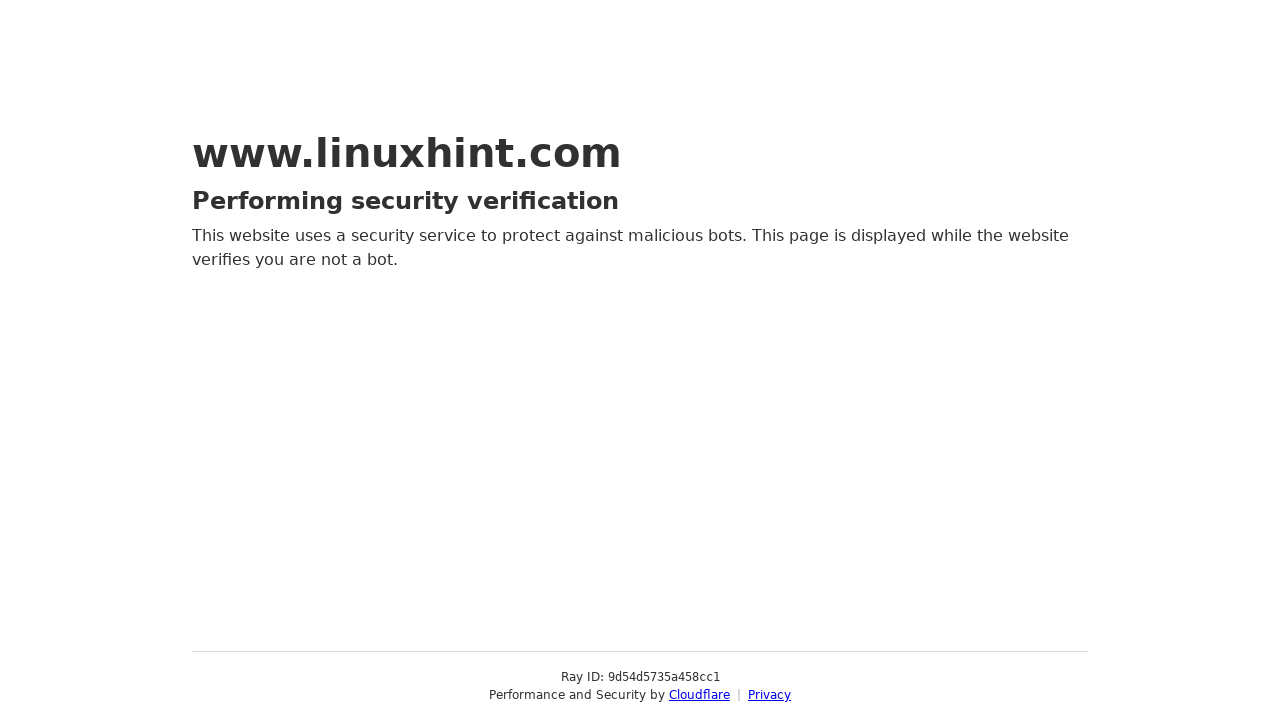

Retrieved page title: Just a moment...
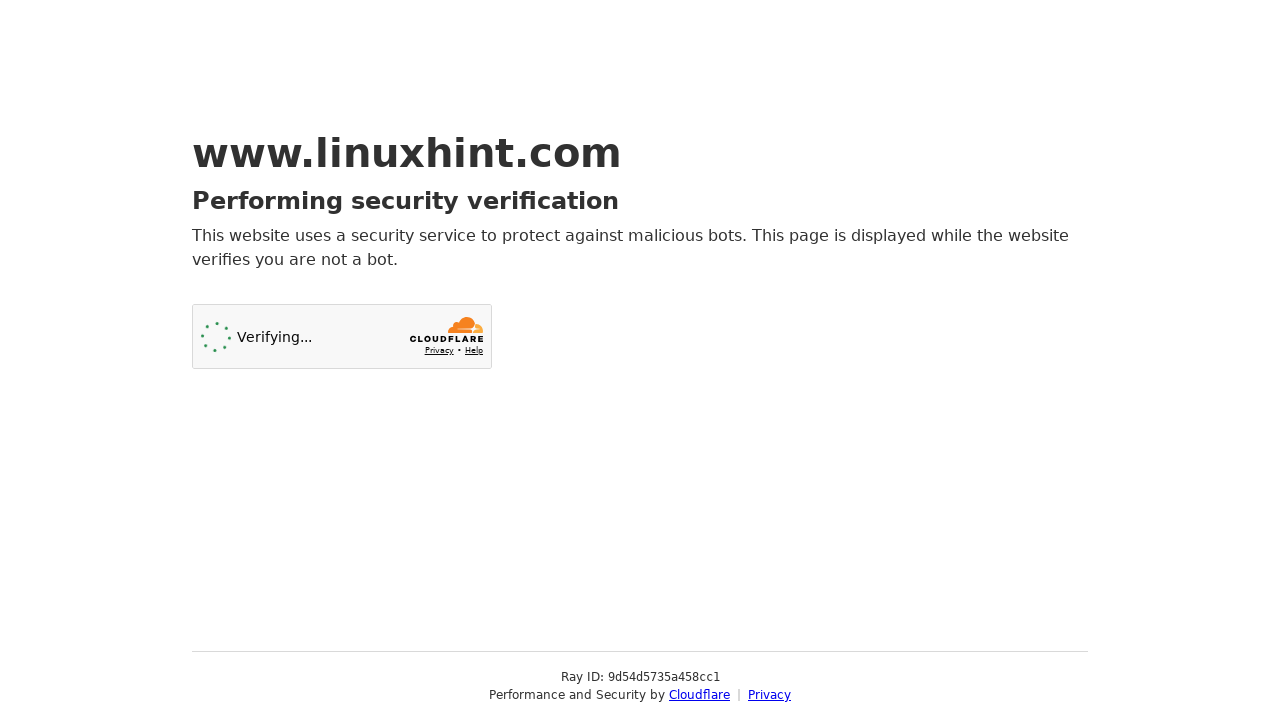

Verified that page title is present
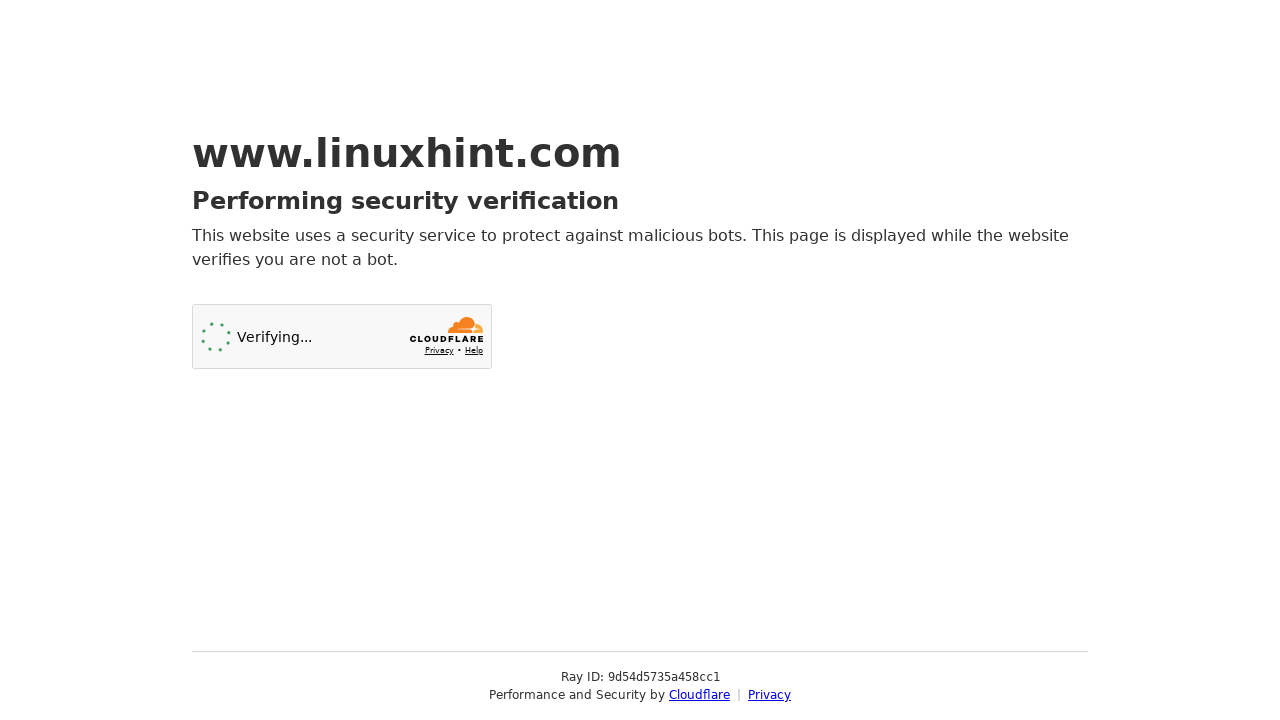

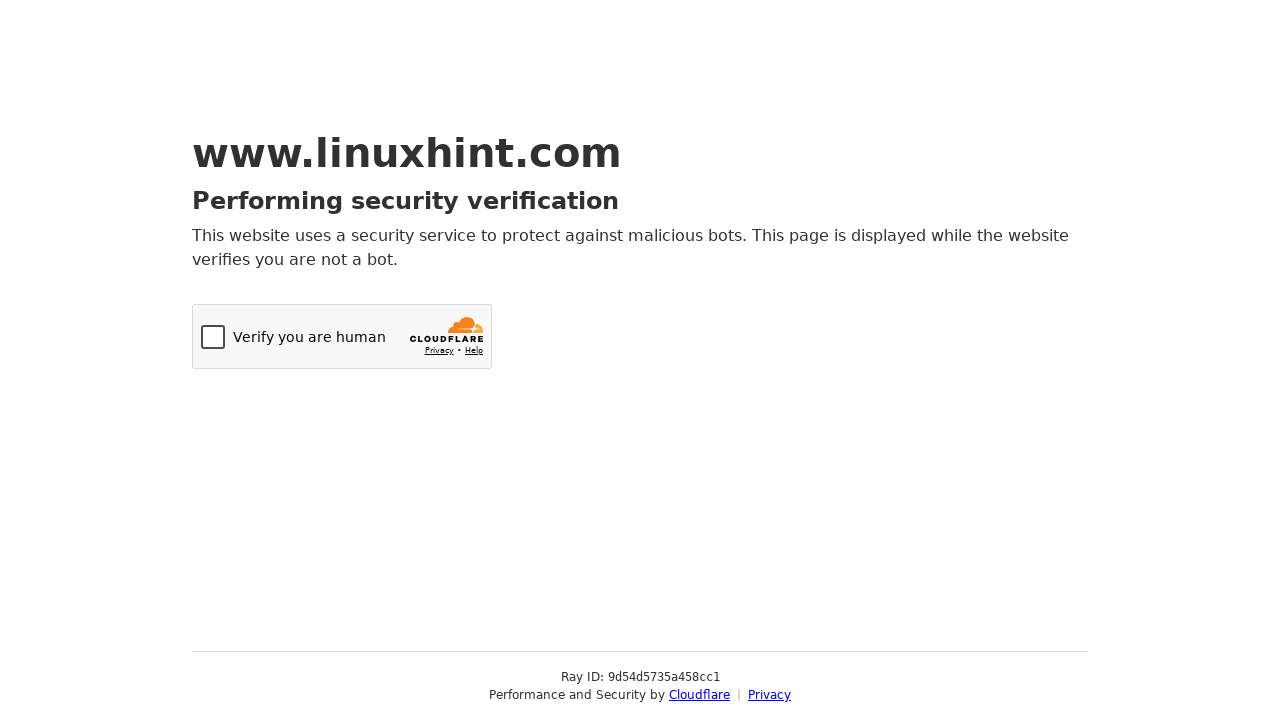